Tests a loader page by clicking a run button, waiting for a loading indicator to disappear, and then interacting with a modal that appears

Starting URL: https://demo.automationtesting.in/Loader.html

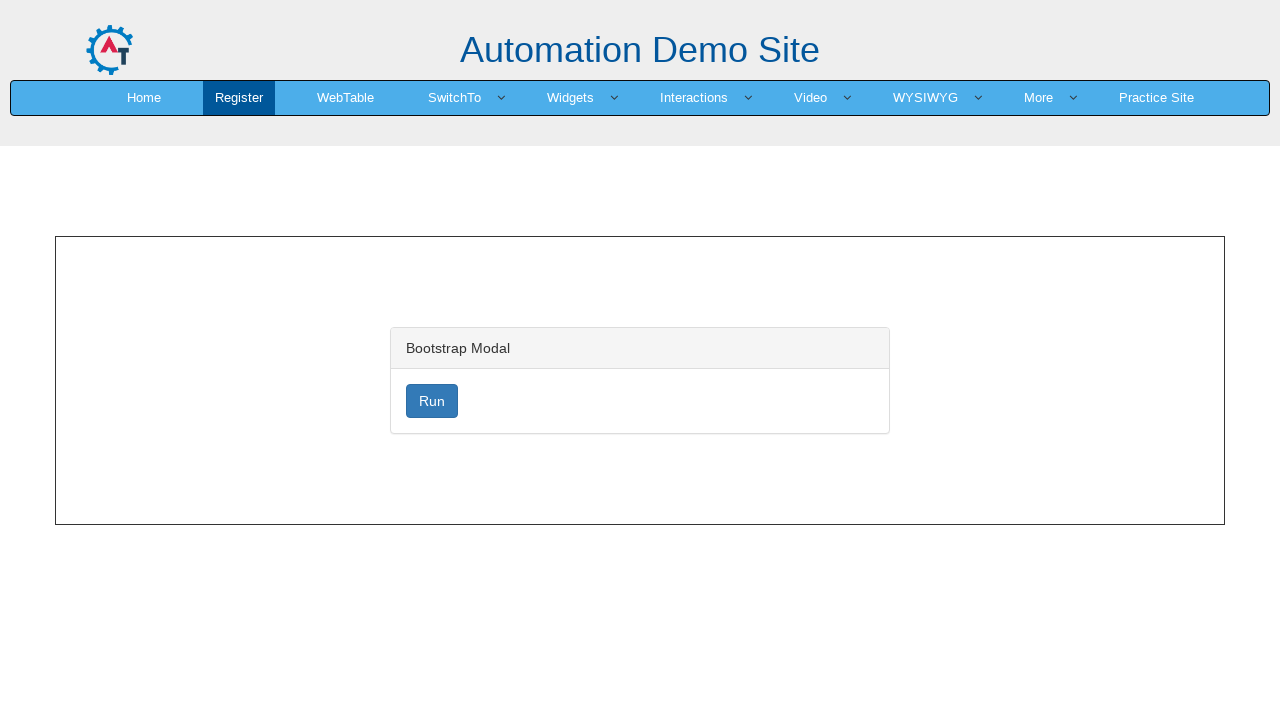

Waited for Run button to become visible
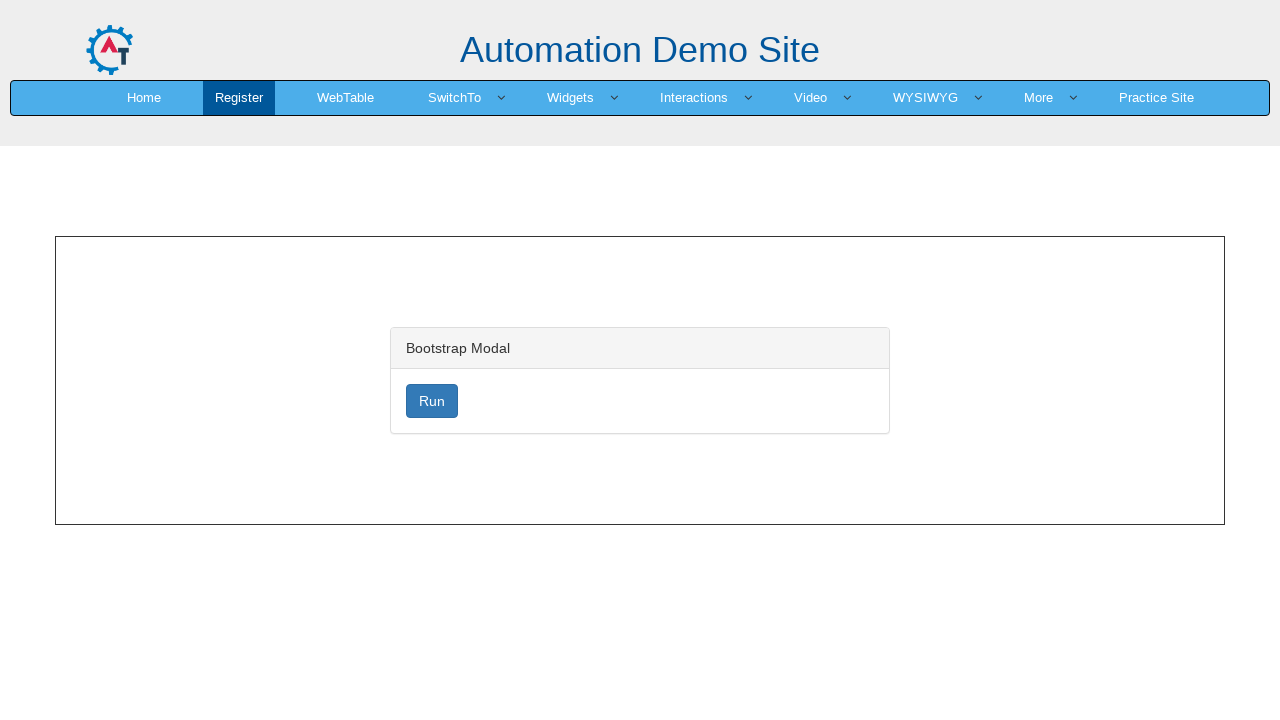

Clicked the Run button at (432, 401) on button#loader:has-text('Run')
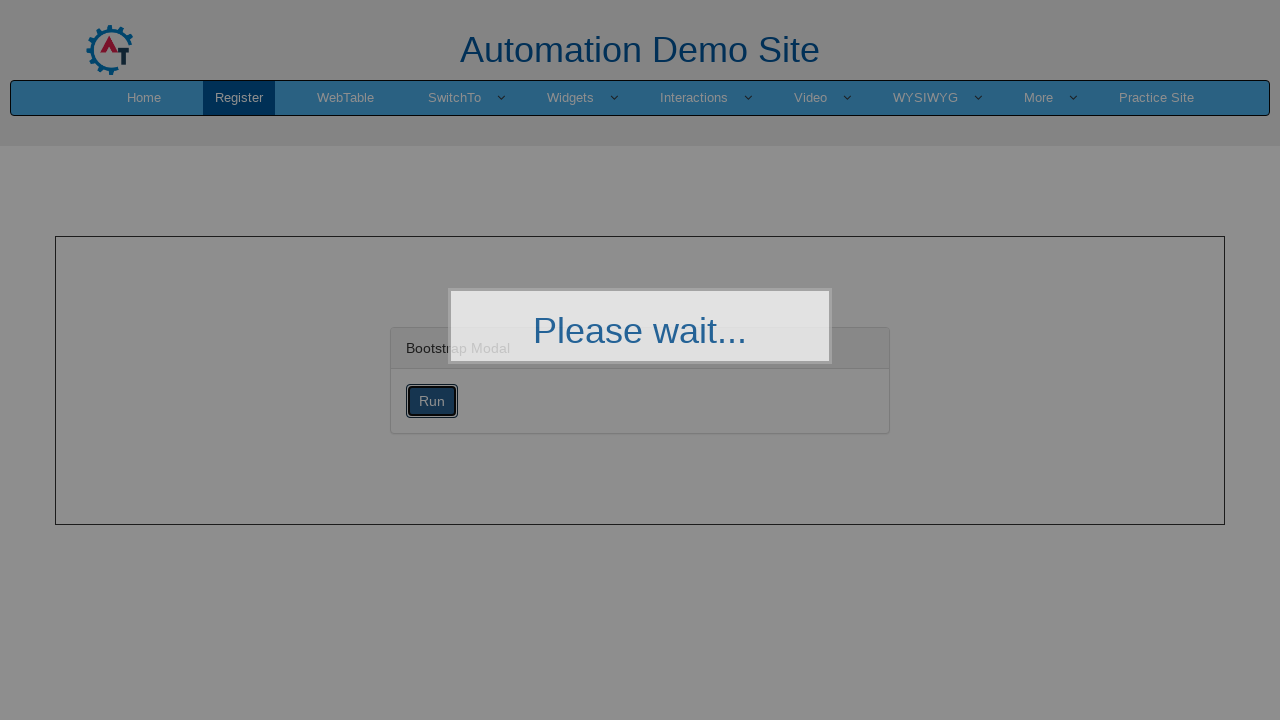

Waited for loading indicator to disappear
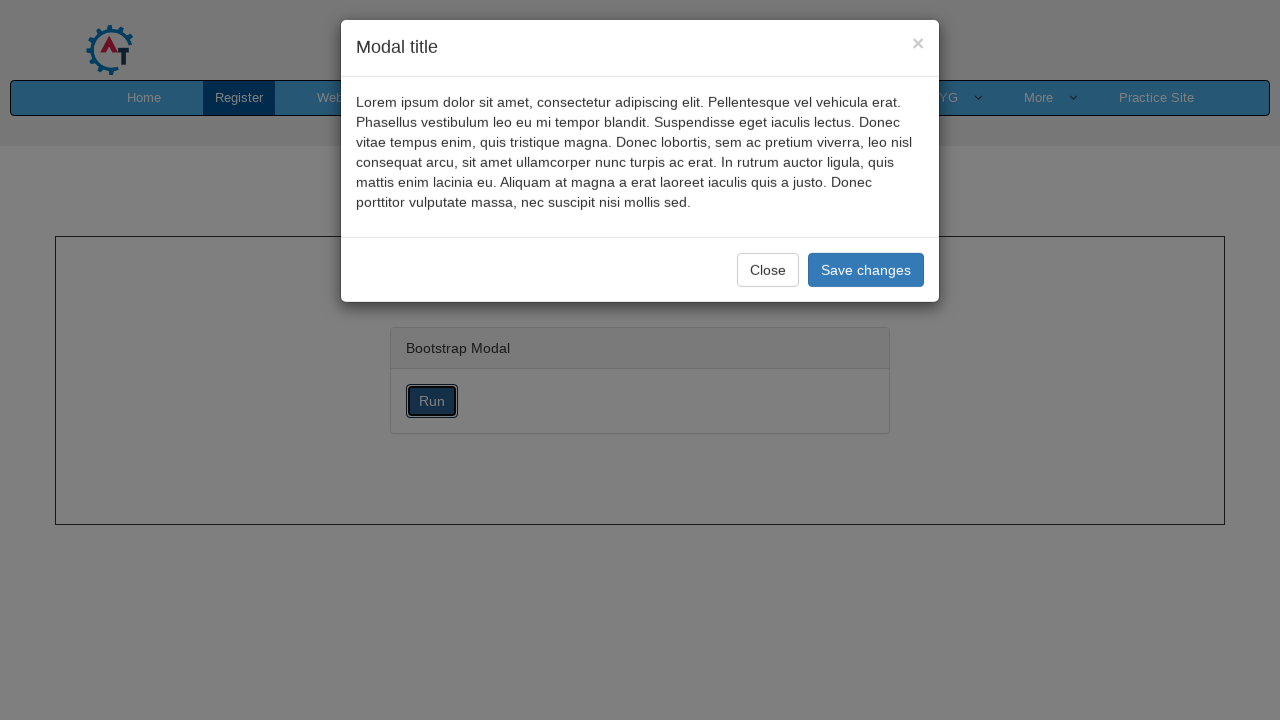

Waited for modal to appear
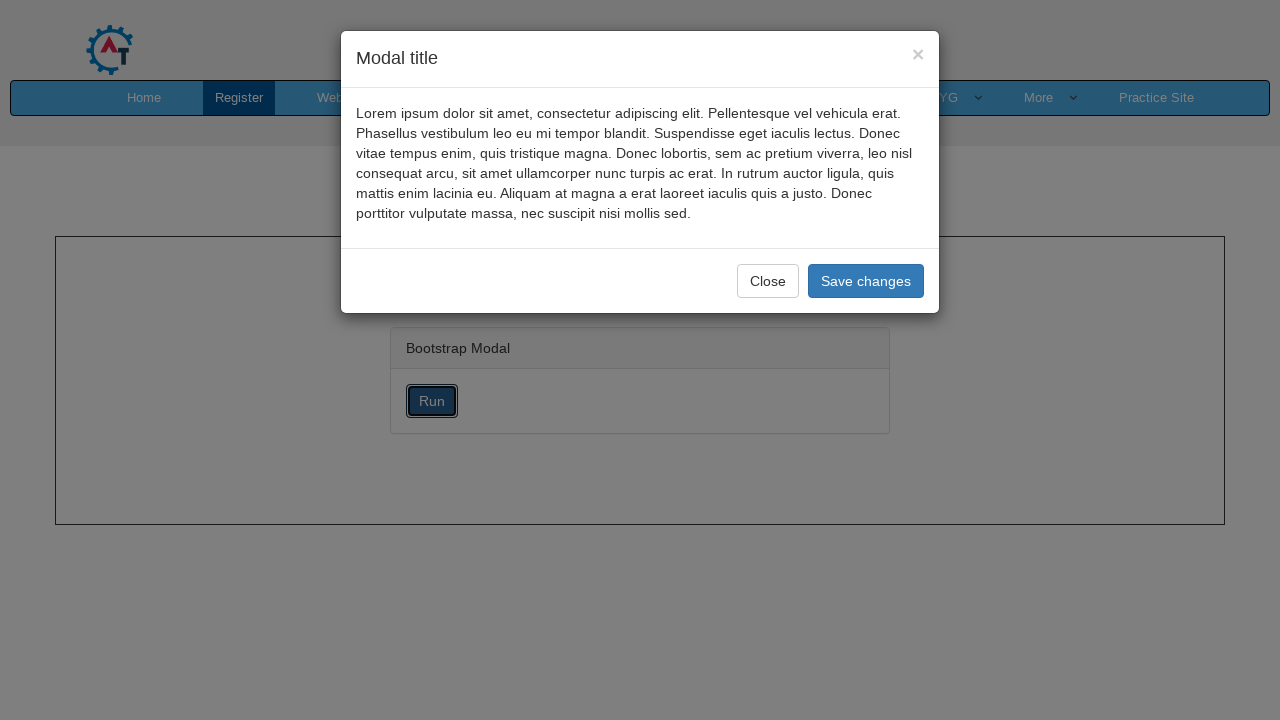

Extracted modal body text
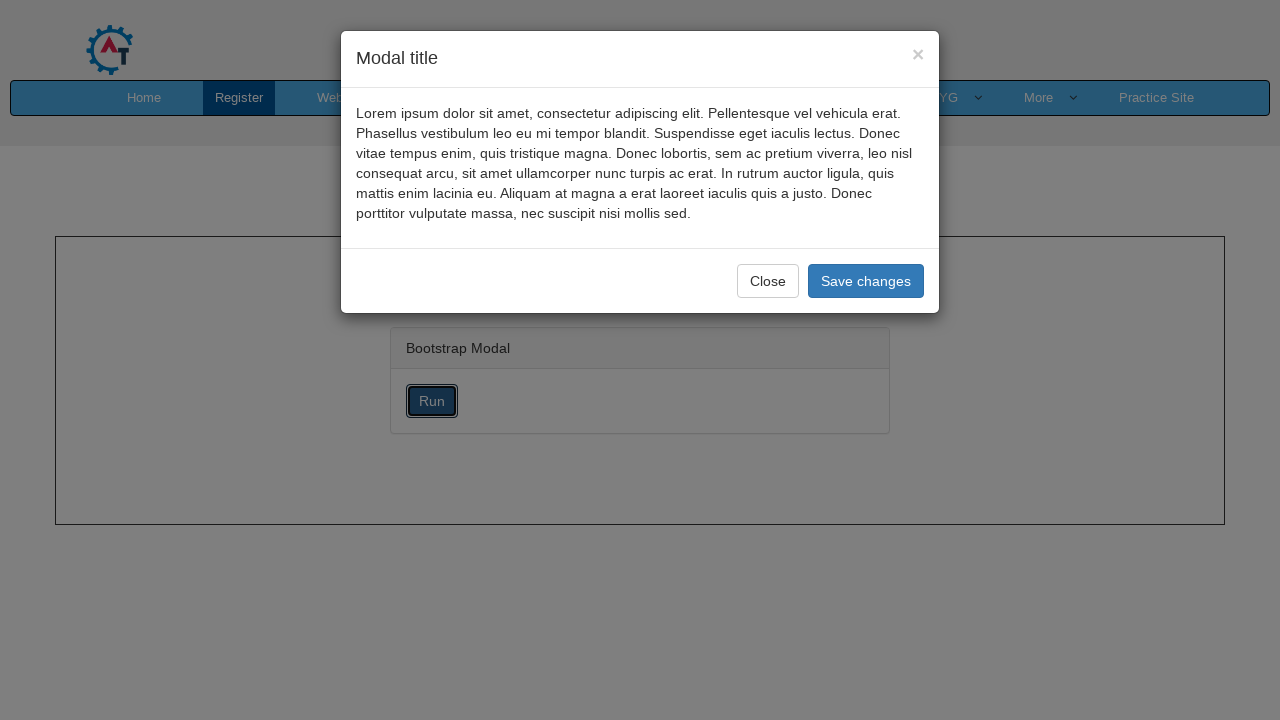

Clicked Close button to dismiss the modal at (768, 281) on button:has-text('Close')
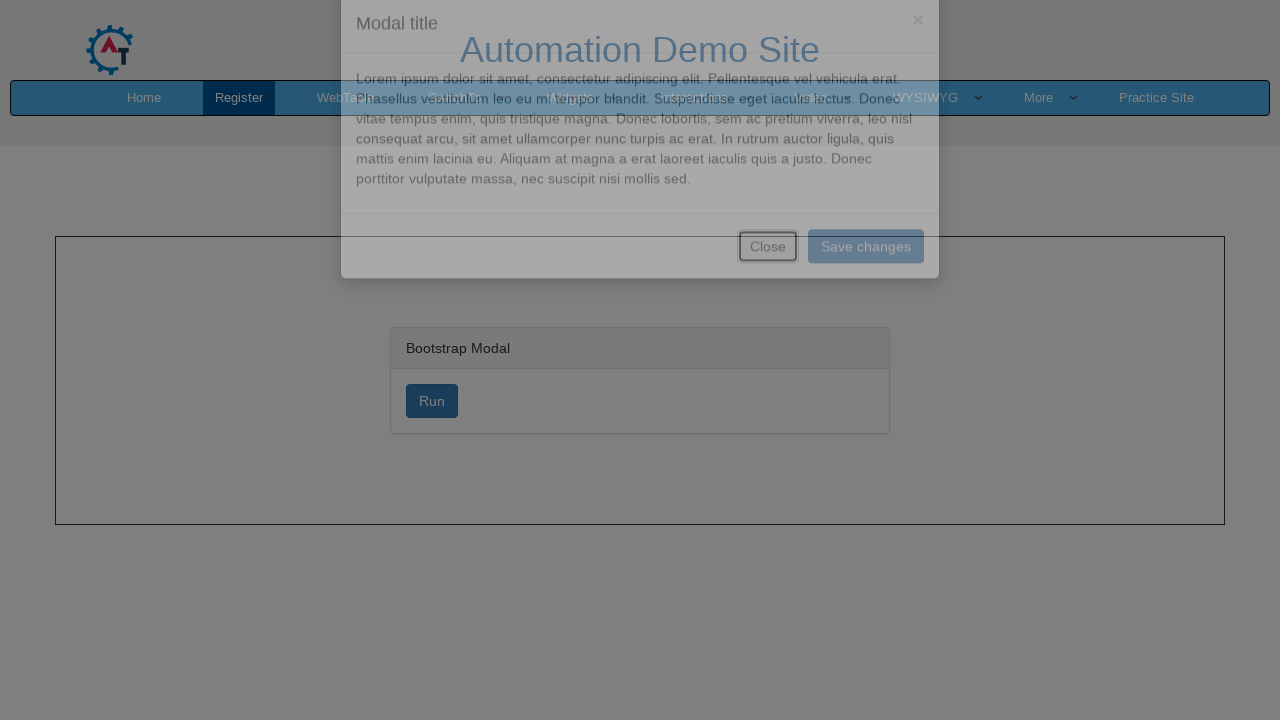

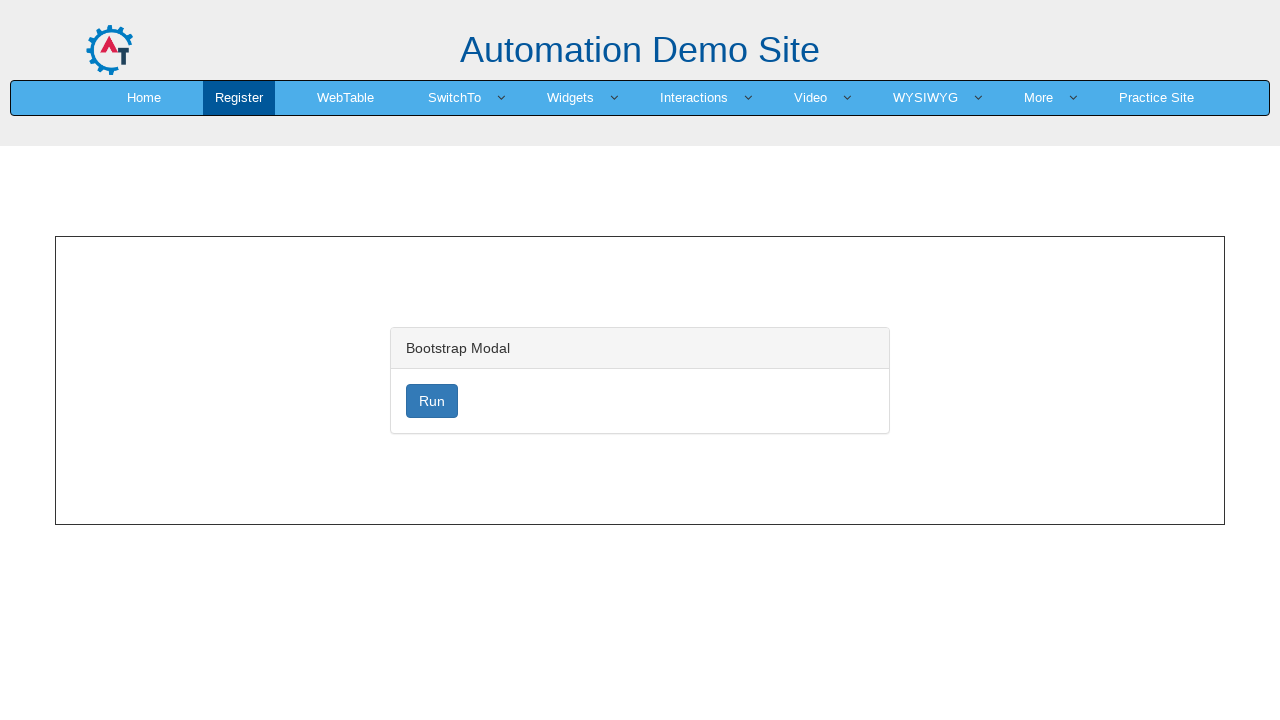